Tests checkbox functionality by clicking checkbox 1 and conditionally clicking checkbox 2 if it's already selected

Starting URL: https://the-internet.herokuapp.com/checkboxes

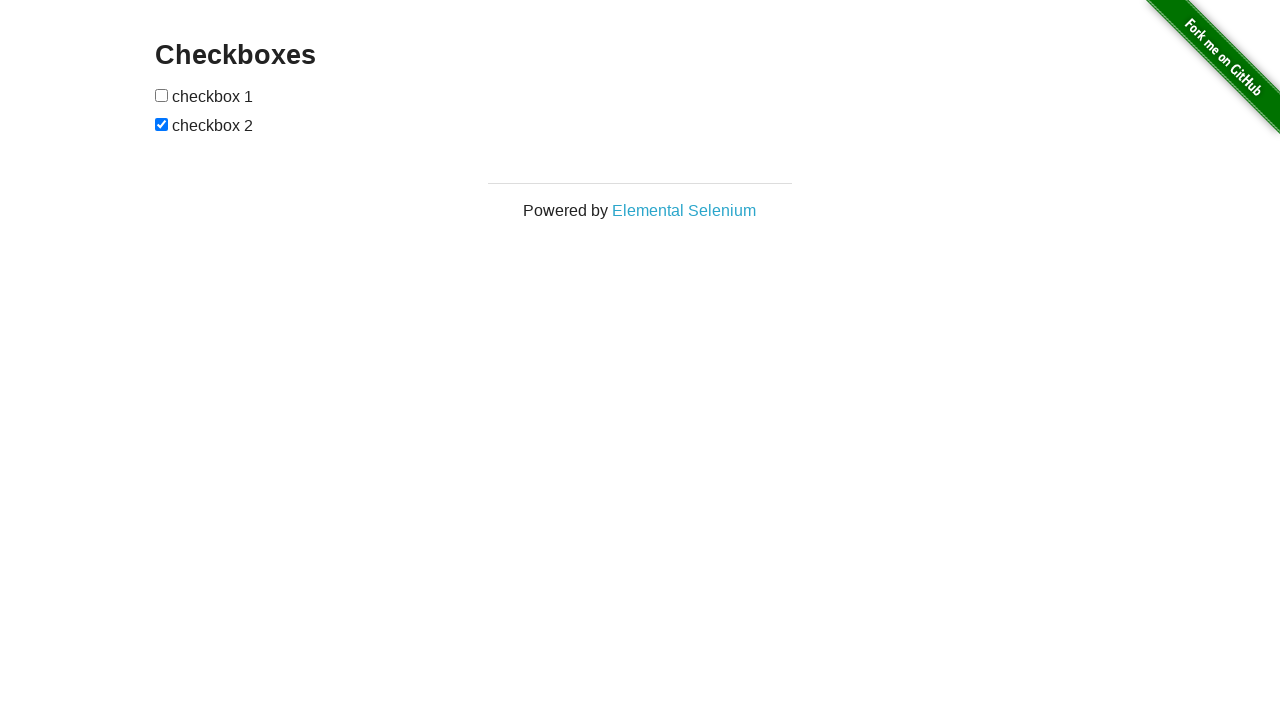

Clicked checkbox 1 at (162, 95) on xpath=/html/body/div[2]/div/div/form/input[1]
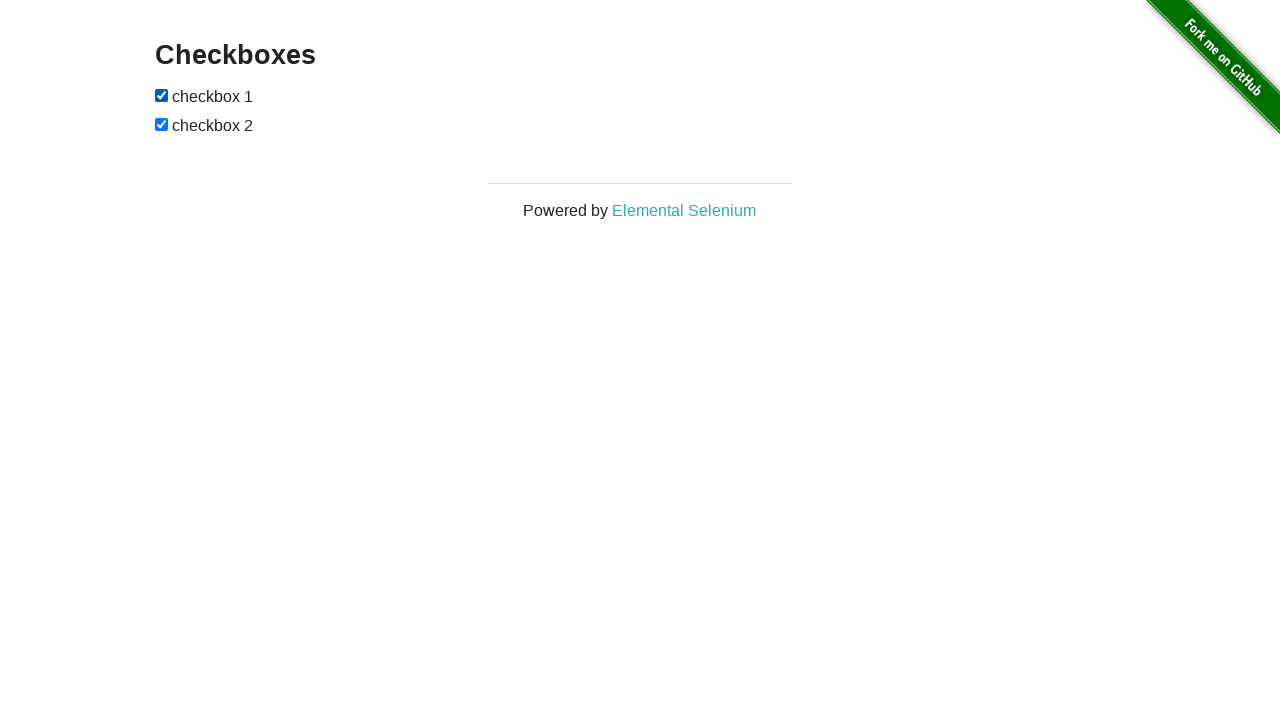

Located checkbox 2
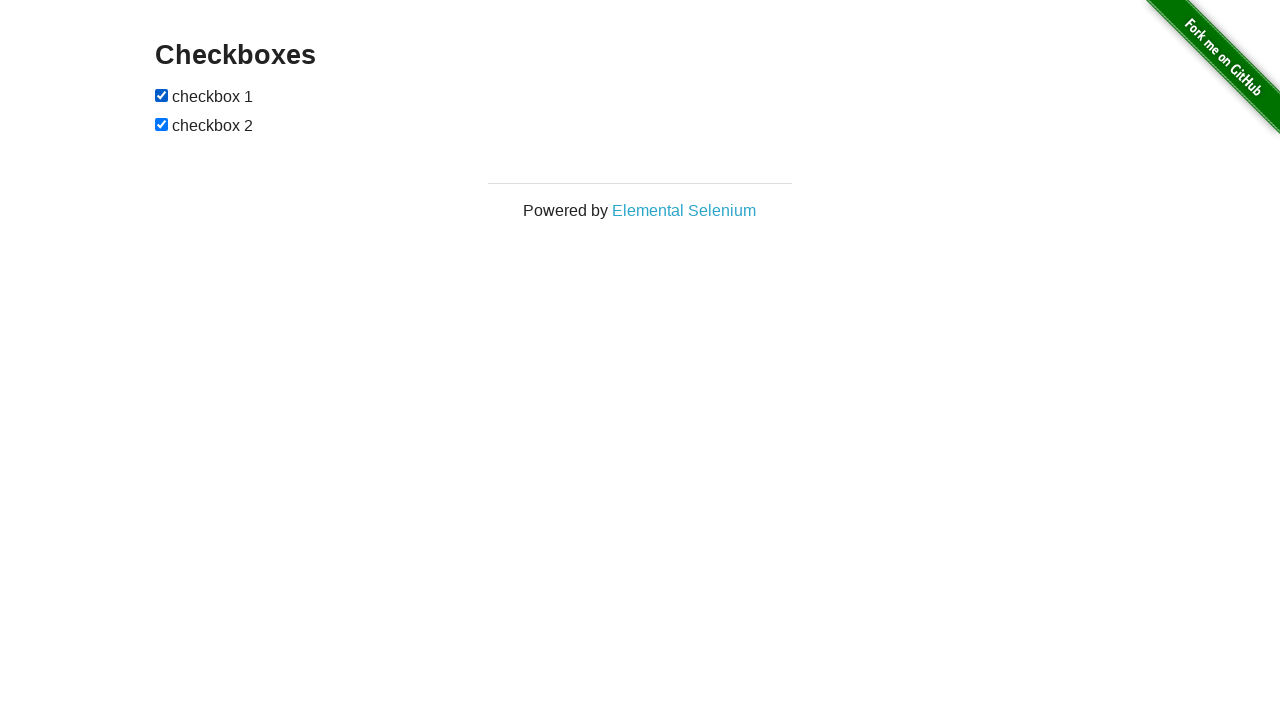

Checkbox 2 was selected, clicked to unselect it at (162, 124) on xpath=/html/body/div[2]/div/div/form/input[2]
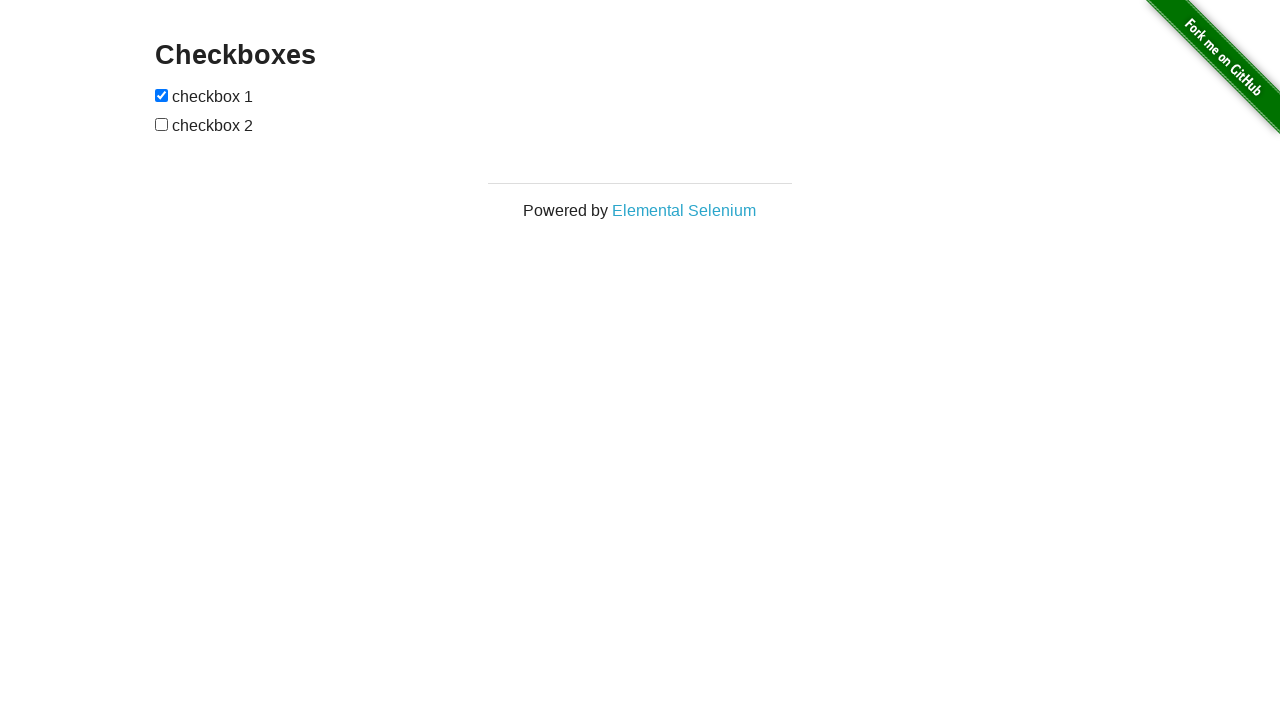

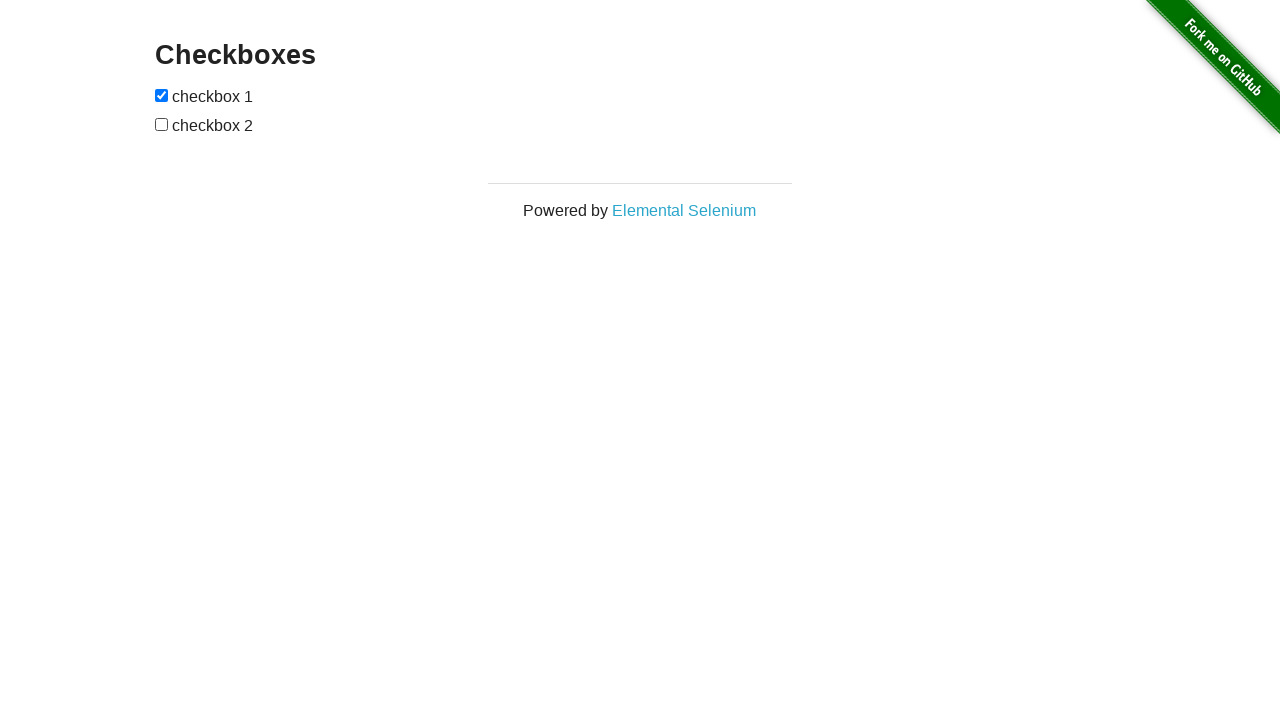